Tests signup form validation by attempting to register with an existing email and verifying error message

Starting URL: https://vue-demo.daniel-avellaneda.com

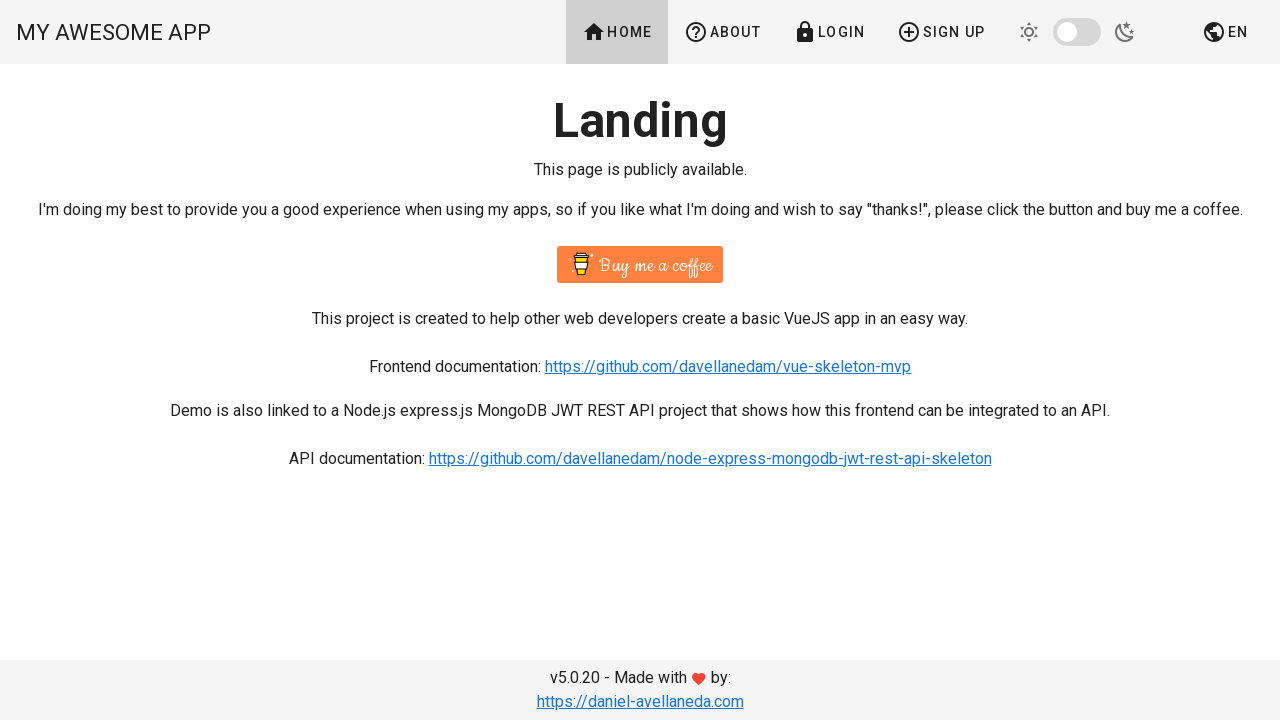

Clicked on signup link at (941, 32) on a[href='/signup']
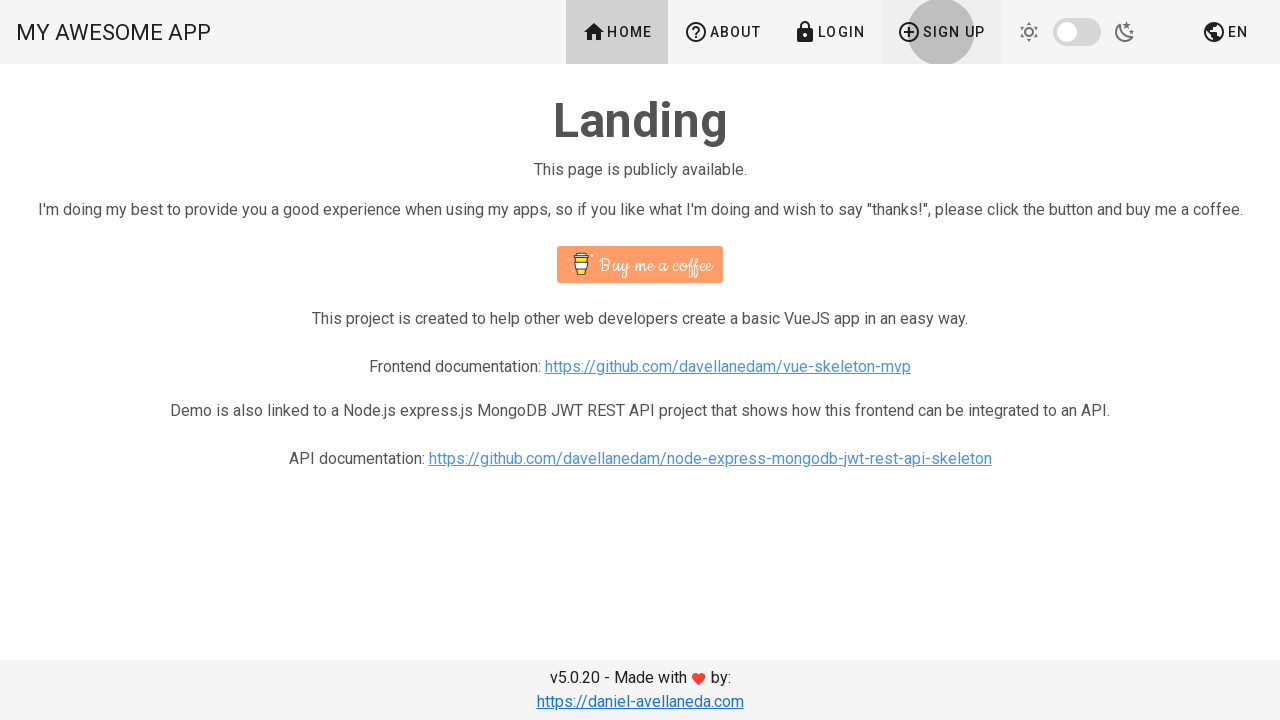

Filled name field with 'Test Test' on input[name='name']
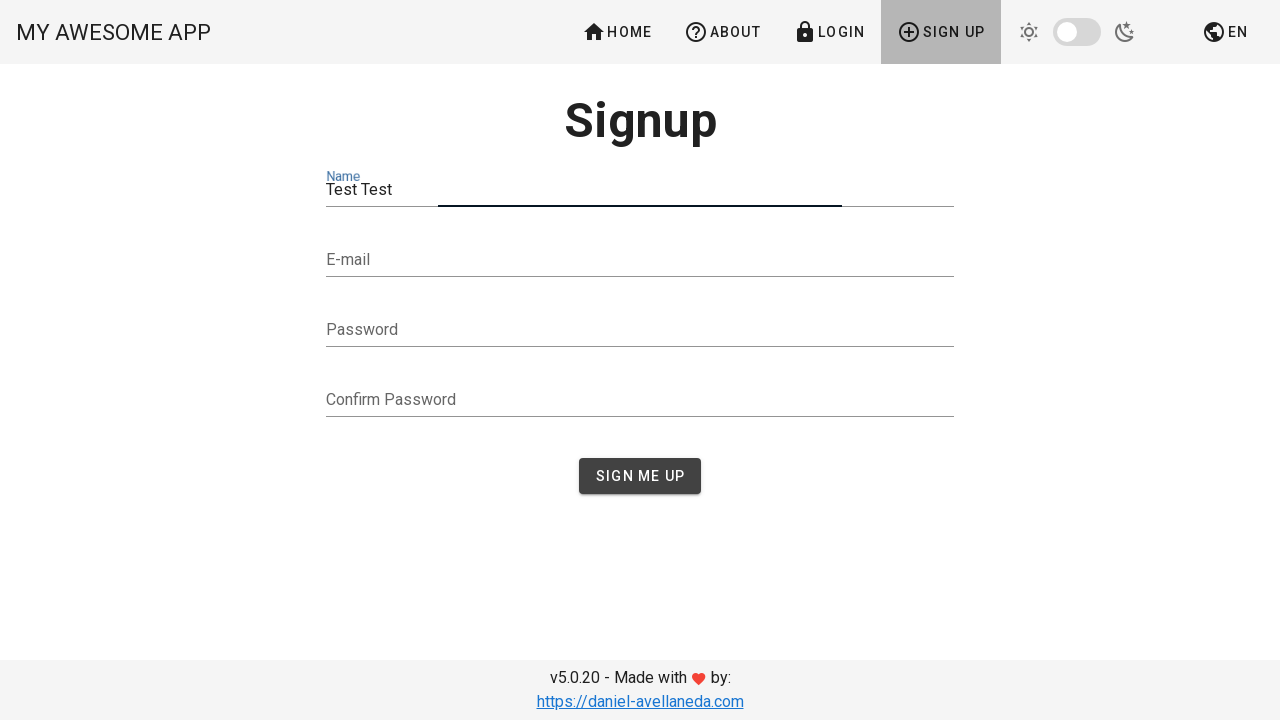

Filled email field with existing email 'admin@admin.com' on input[name='email']
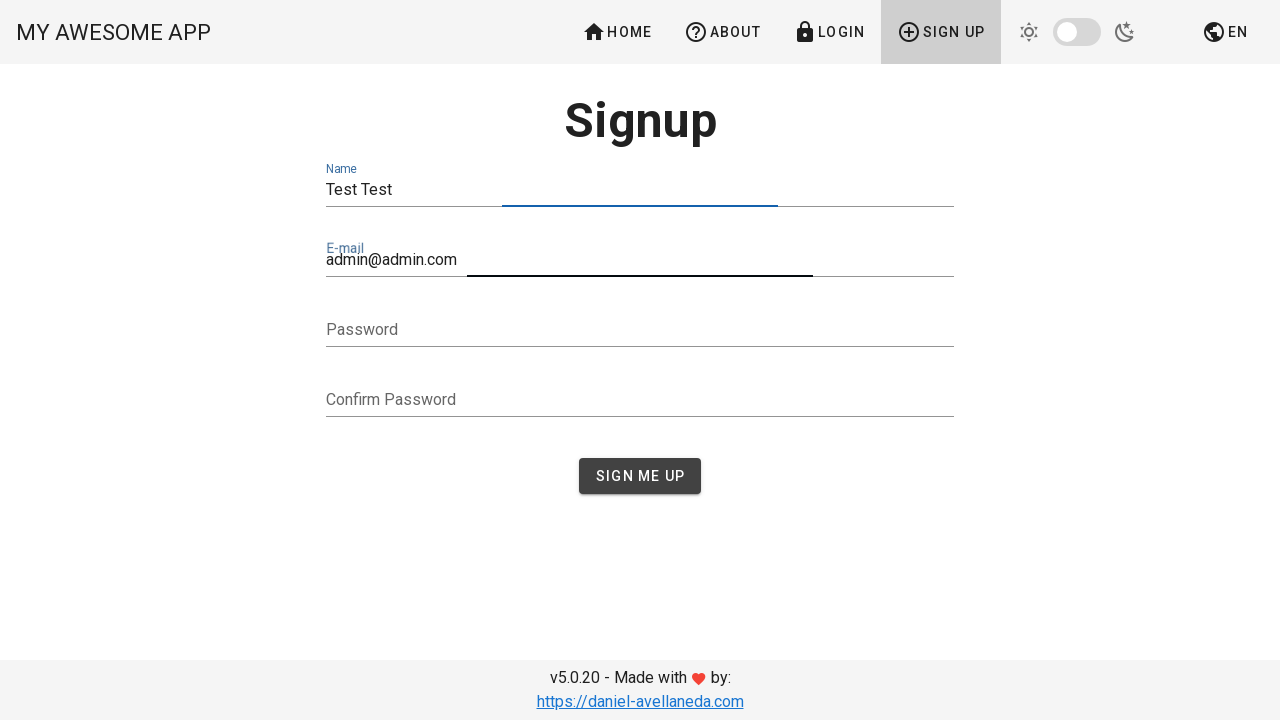

Filled password field with '123654' on input[name='password']
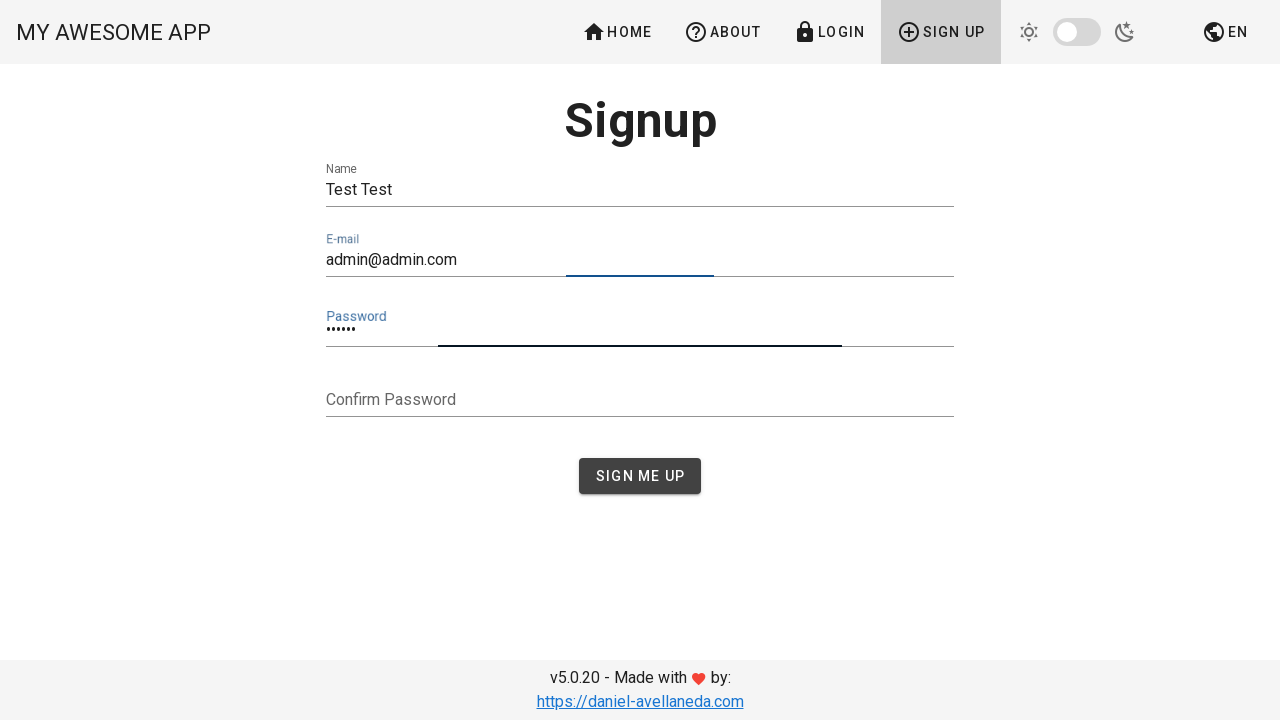

Filled confirm password field with '123654' on input[name='confirmPassword']
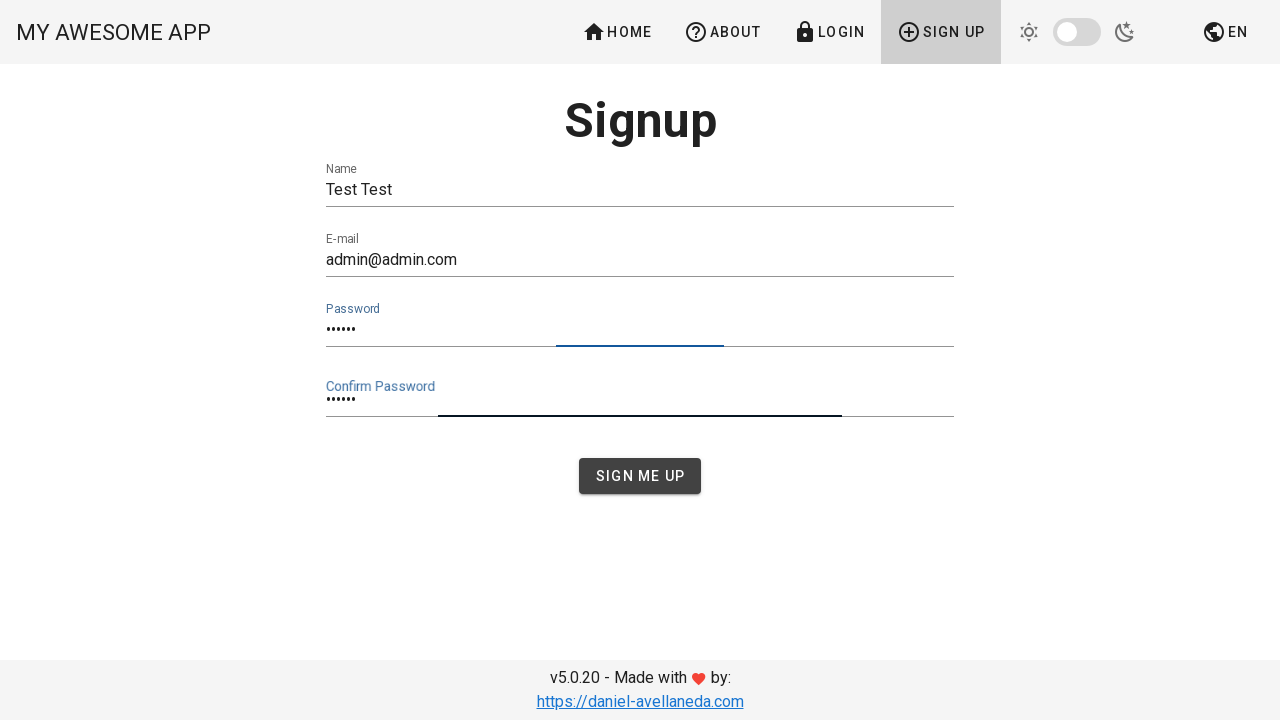

Clicked submit button to register at (640, 476) on button[type='submit']
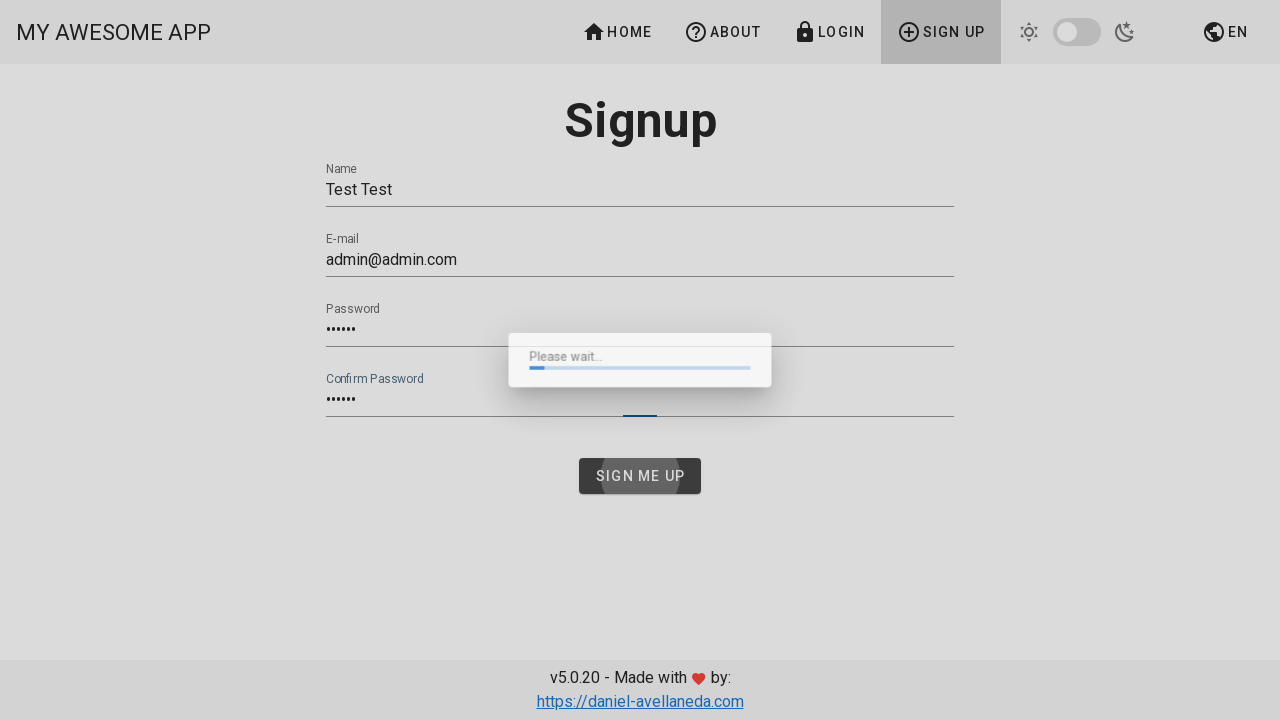

Error message 'E-mail already exists' appeared, validating duplicate email rejection
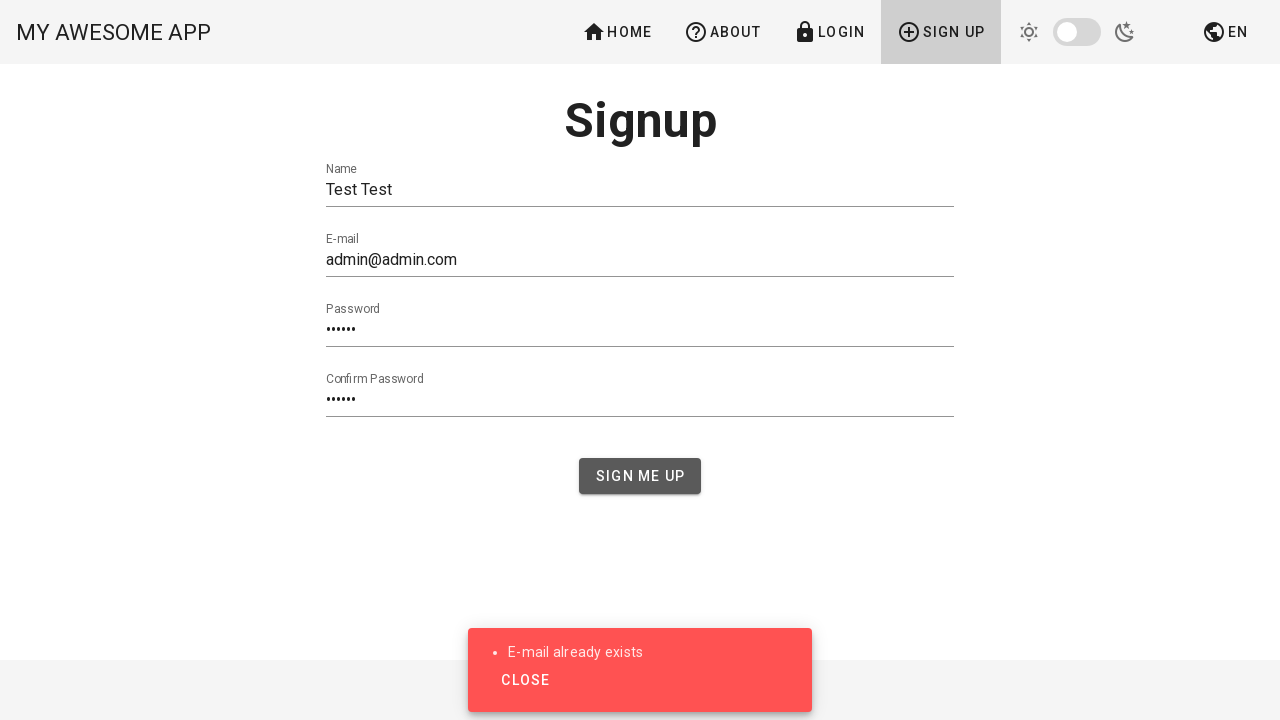

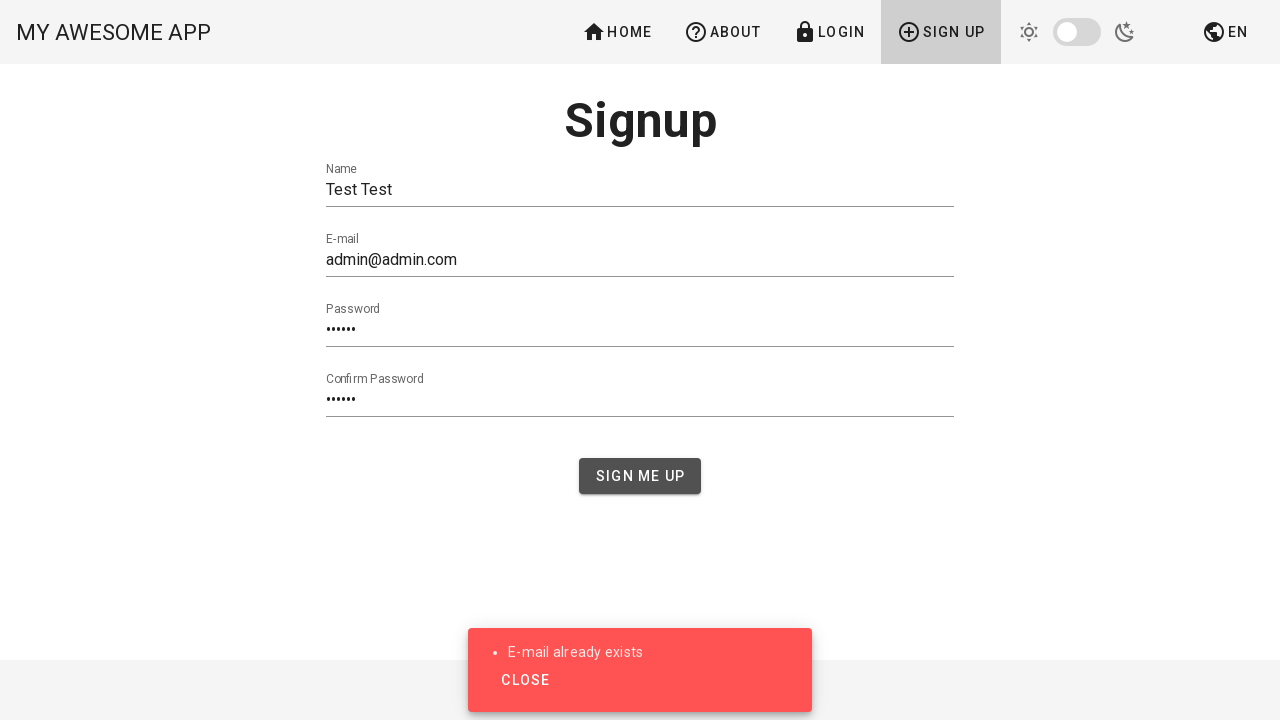